Tests form validation by entering a username with an incorrect password and verifying the invalid credentials error message

Starting URL: https://anatoly-karpovich.github.io/demo-login-form/

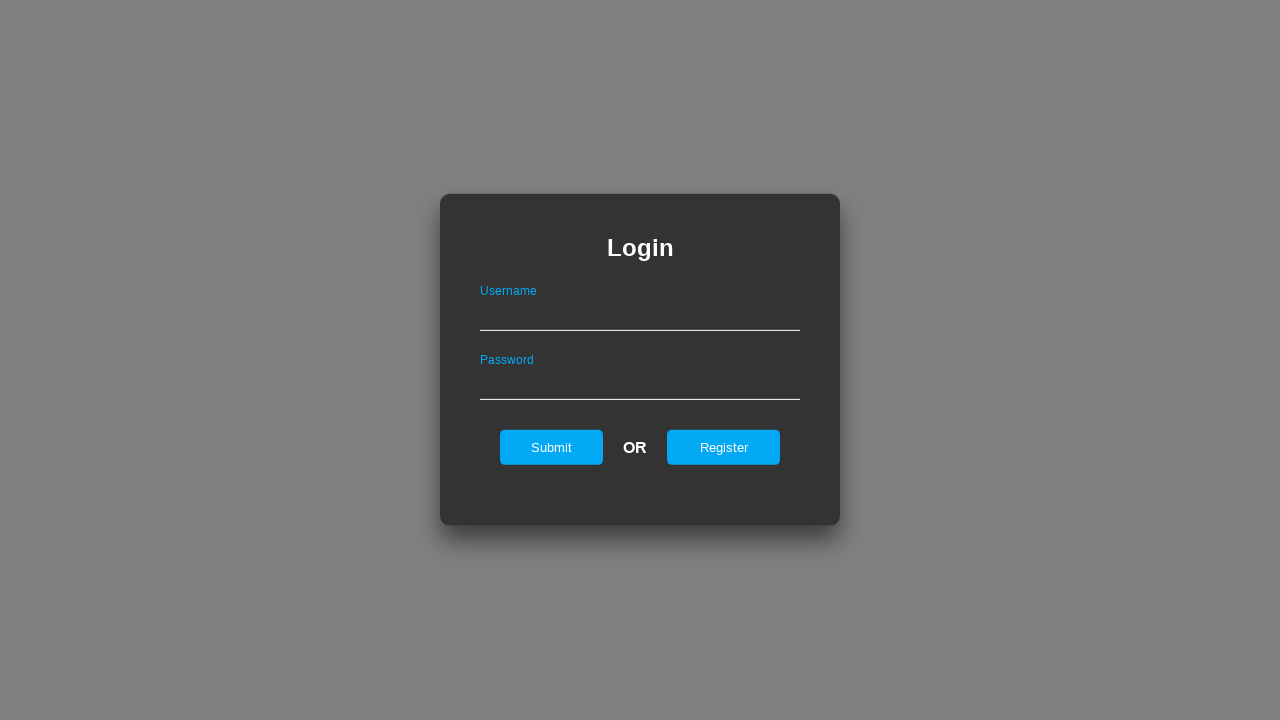

Filled username field with 'sampleuser' on #userName
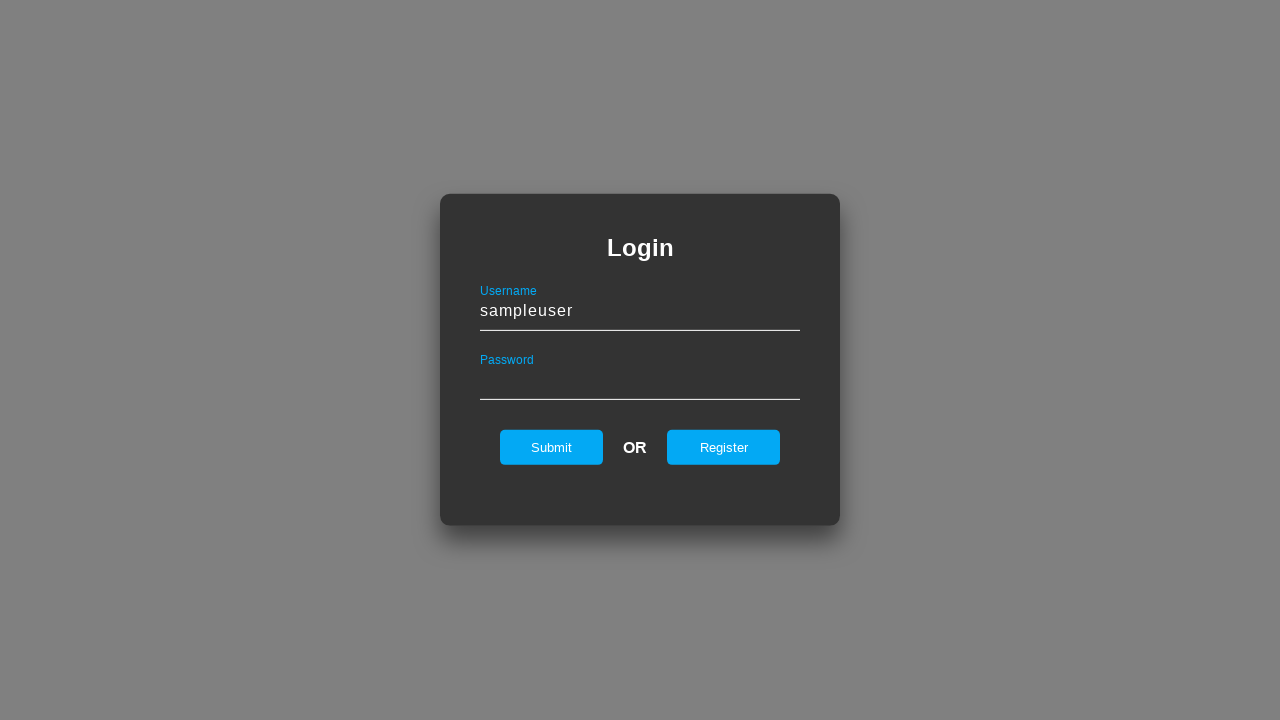

Filled password field with incorrect password 'WrongPassword789' on #password
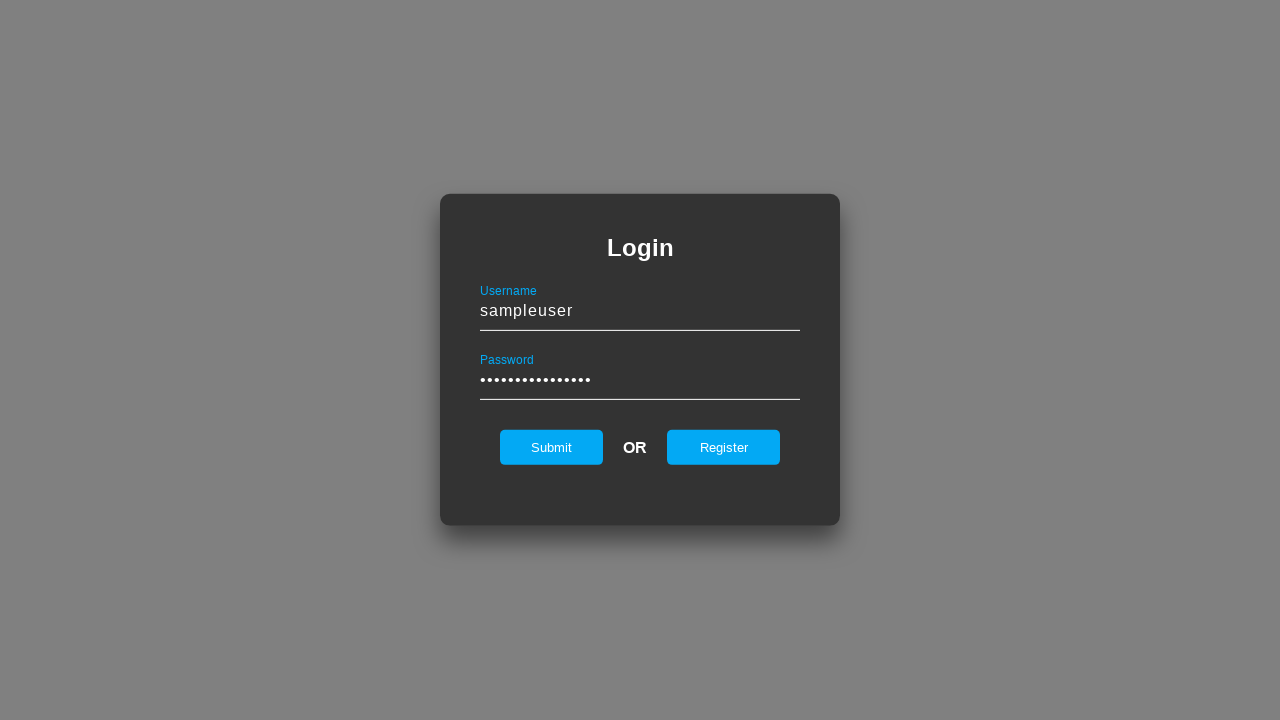

Clicked login button to attempt authentication at (552, 447) on #submit
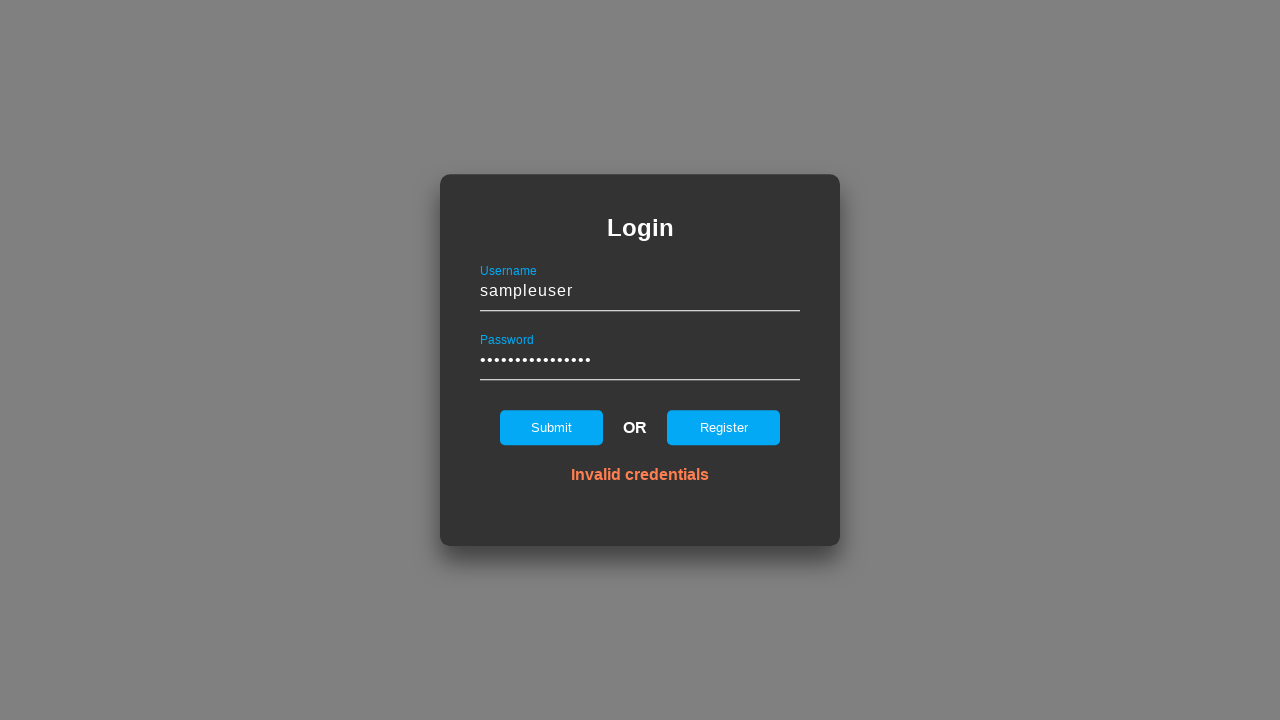

Verified error message displays 'Invalid credentials'
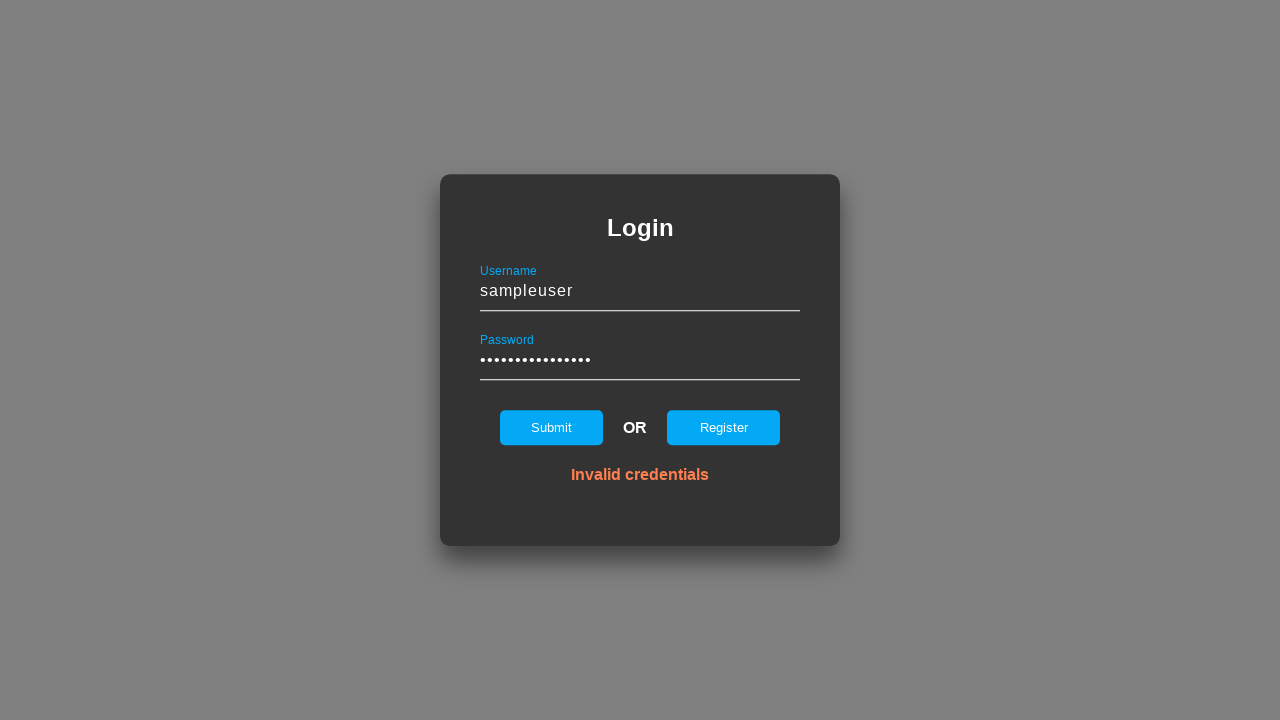

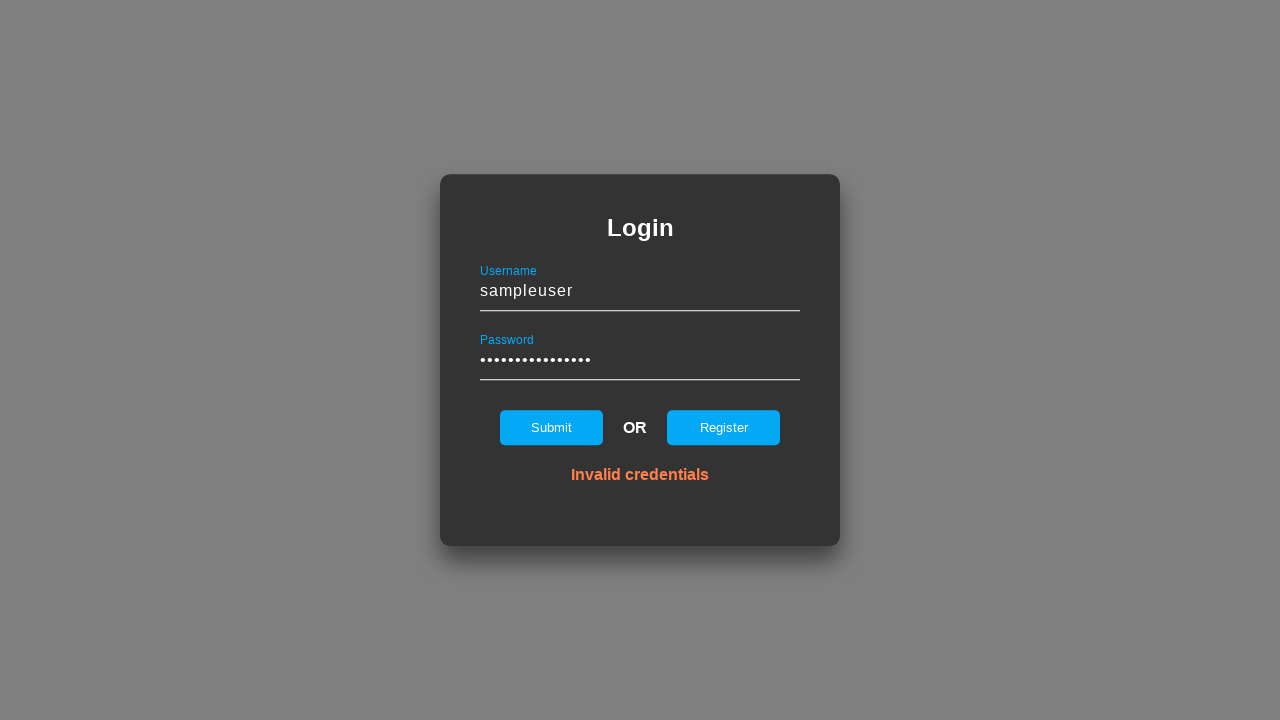